Verifies the login page UI elements including the "Remember me" checkbox label text, "Forgot your password?" link text, and the forgot password link href attribute.

Starting URL: https://login1.nextbasecrm.com/

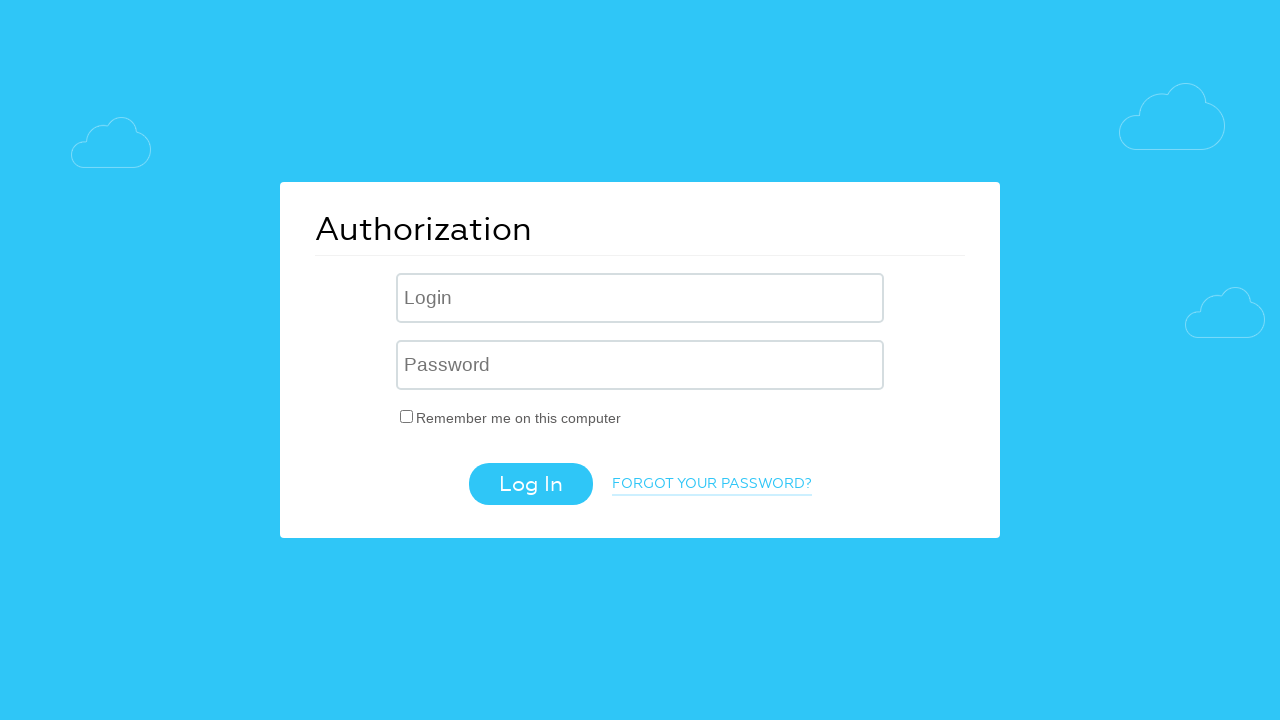

Login page loaded and 'Remember me' checkbox label selector found
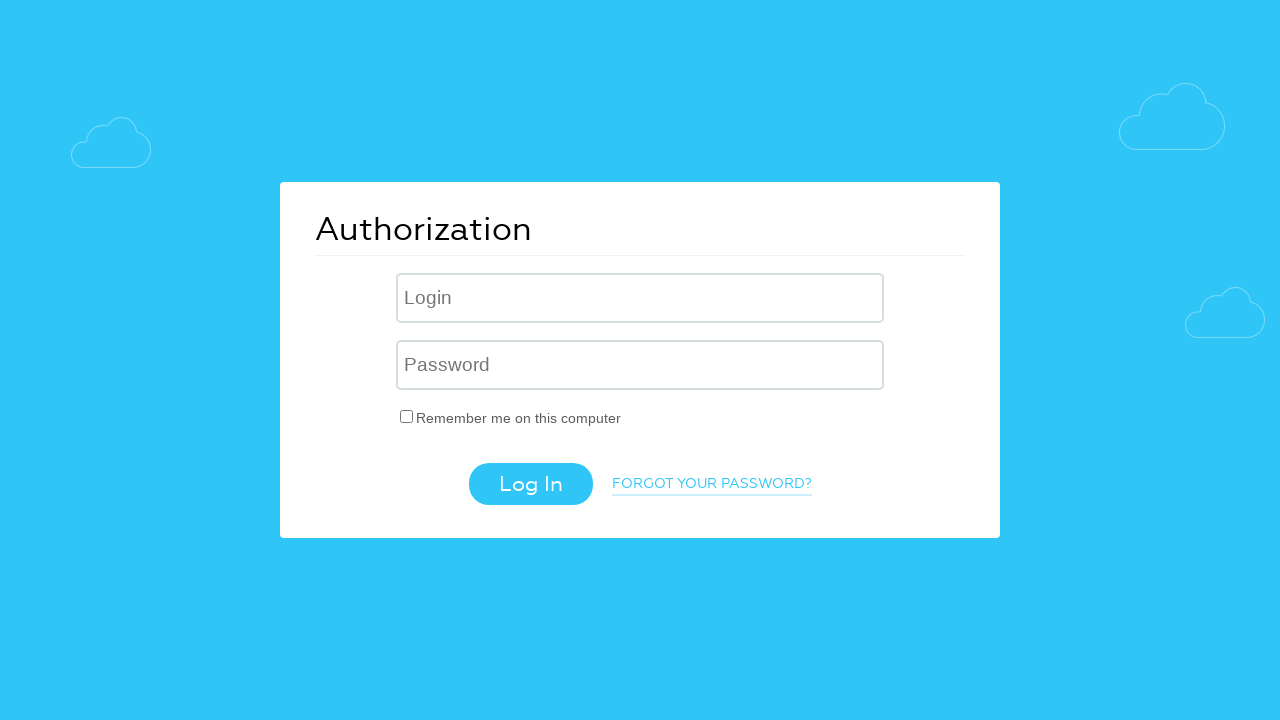

Retrieved 'Remember me' checkbox label text
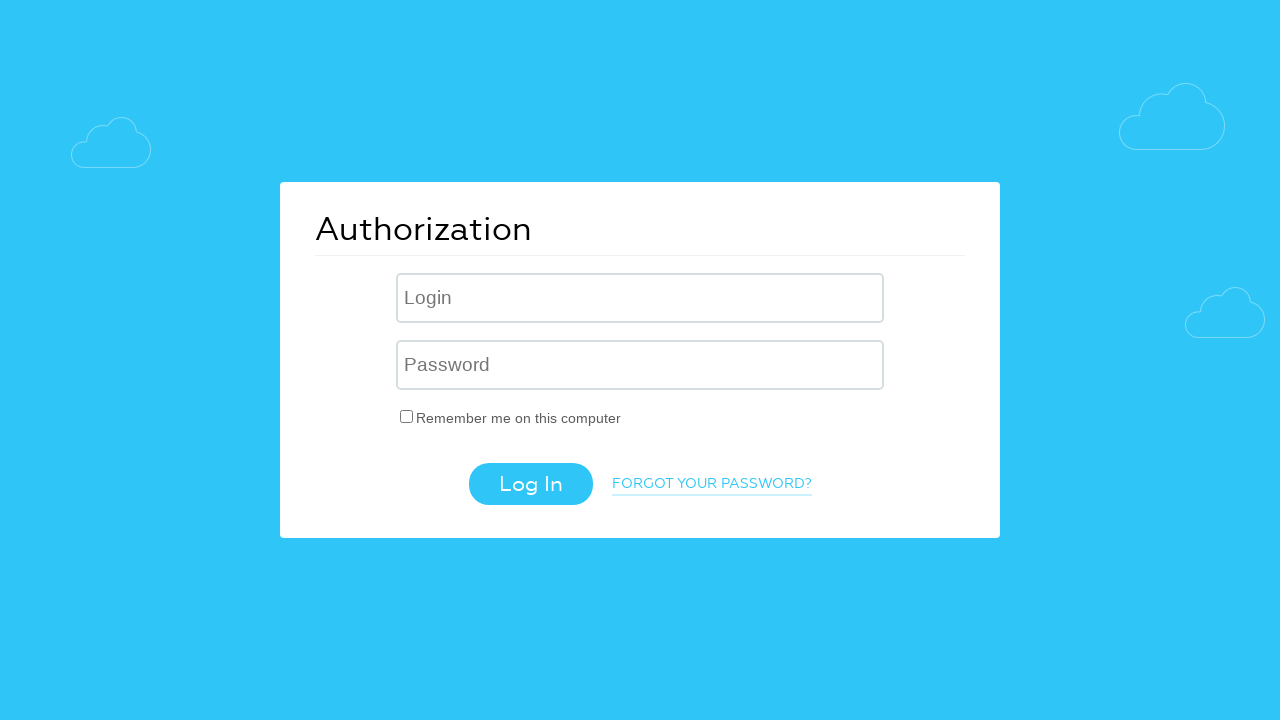

Verified 'Remember me' checkbox label text matches expected value
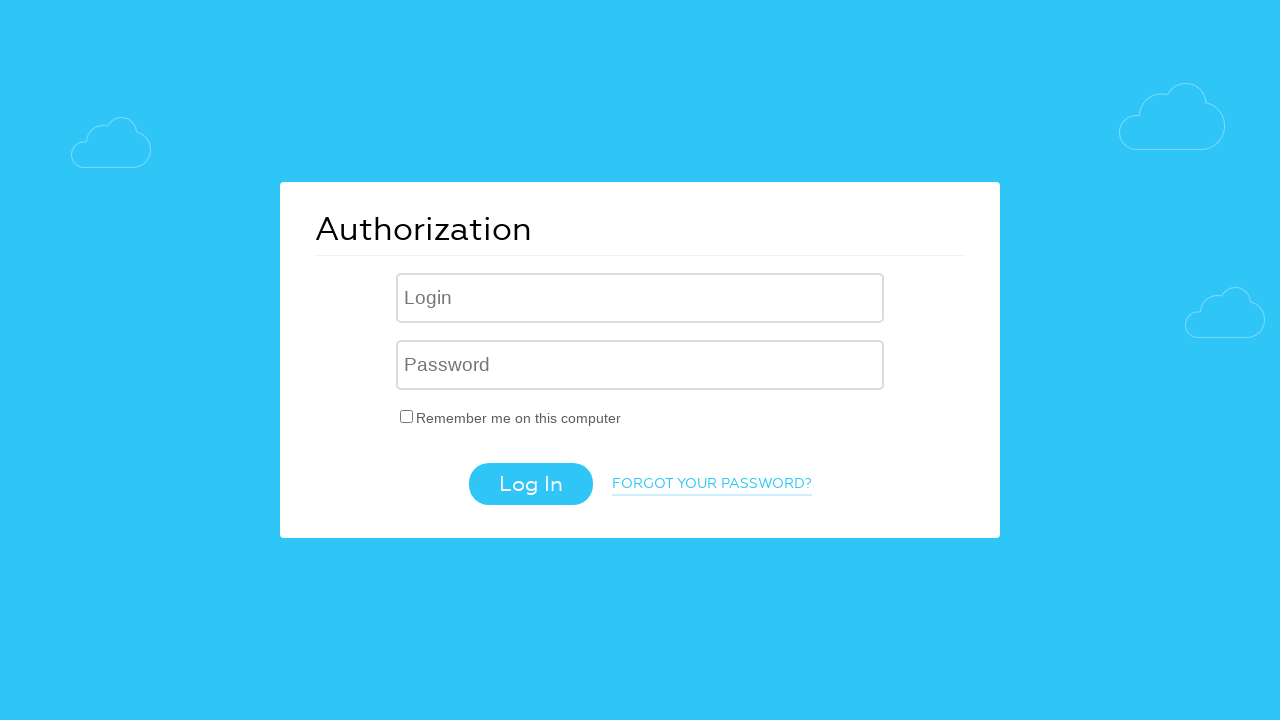

Retrieved 'Forgot your password?' link text
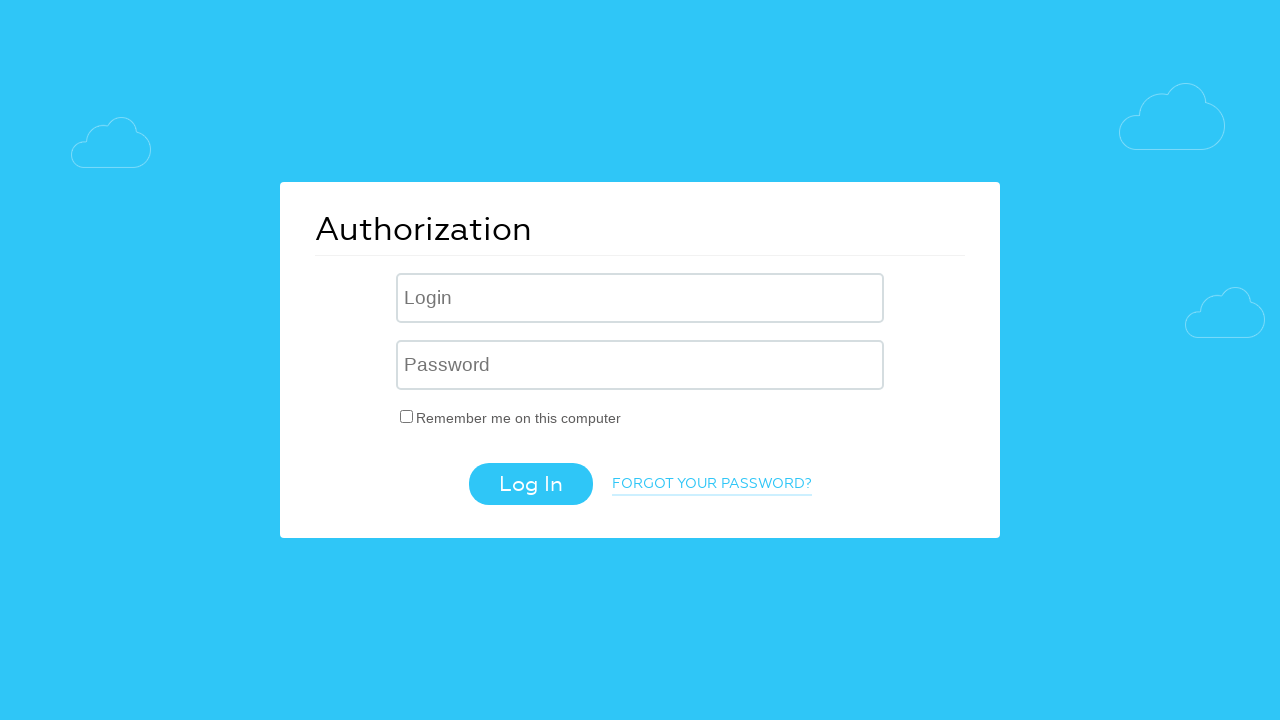

Verified 'Forgot your password?' link text matches expected value
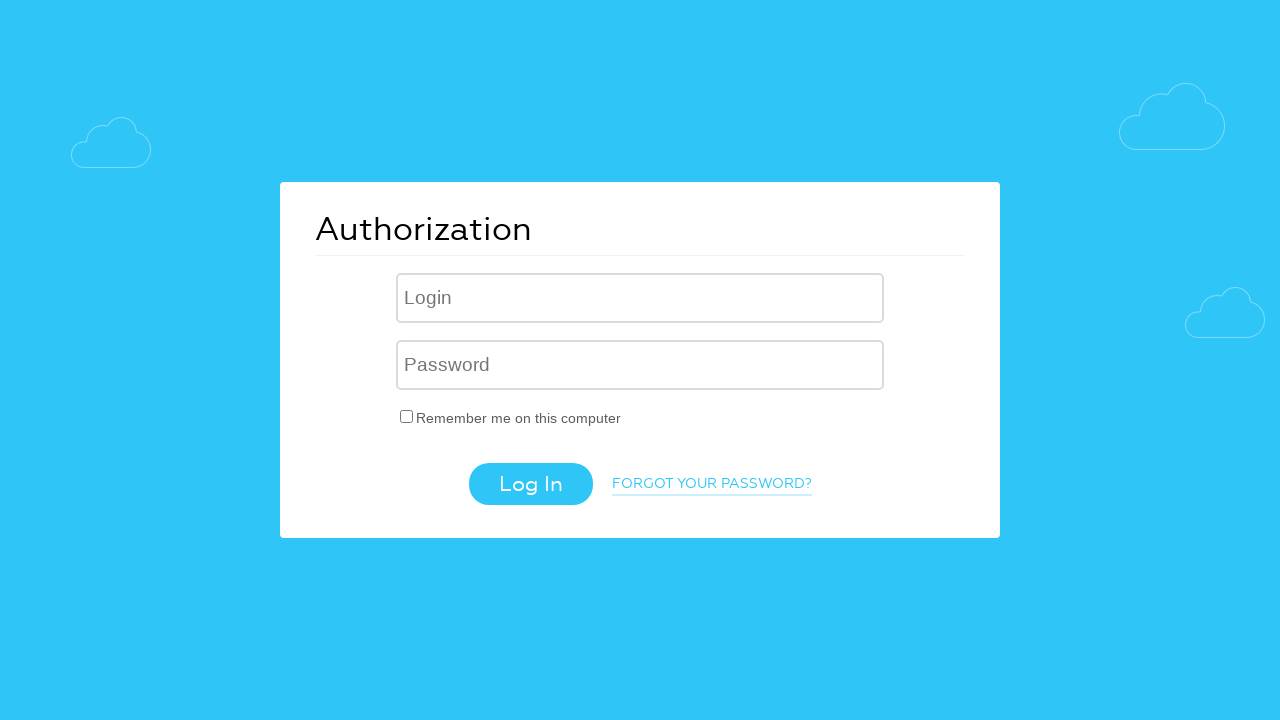

Retrieved 'Forgot your password?' link href attribute
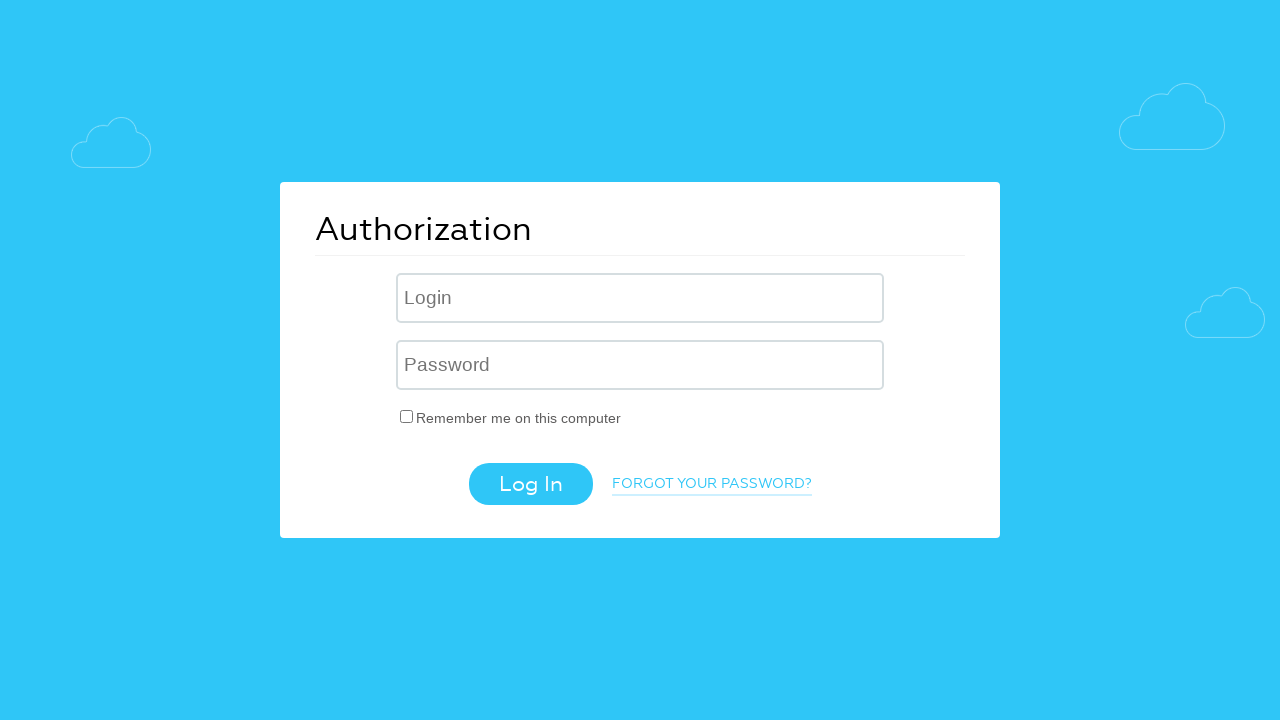

Verified 'Forgot your password?' link href contains expected parameter 'forgot_password=yes'
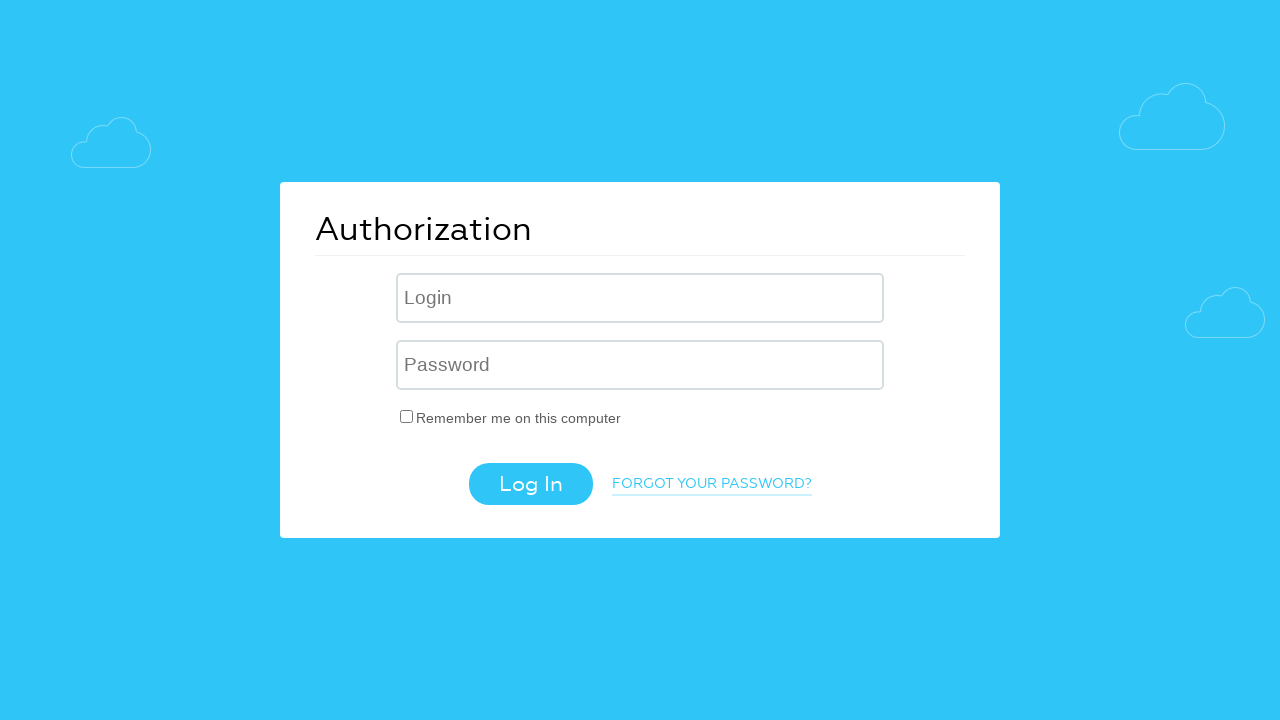

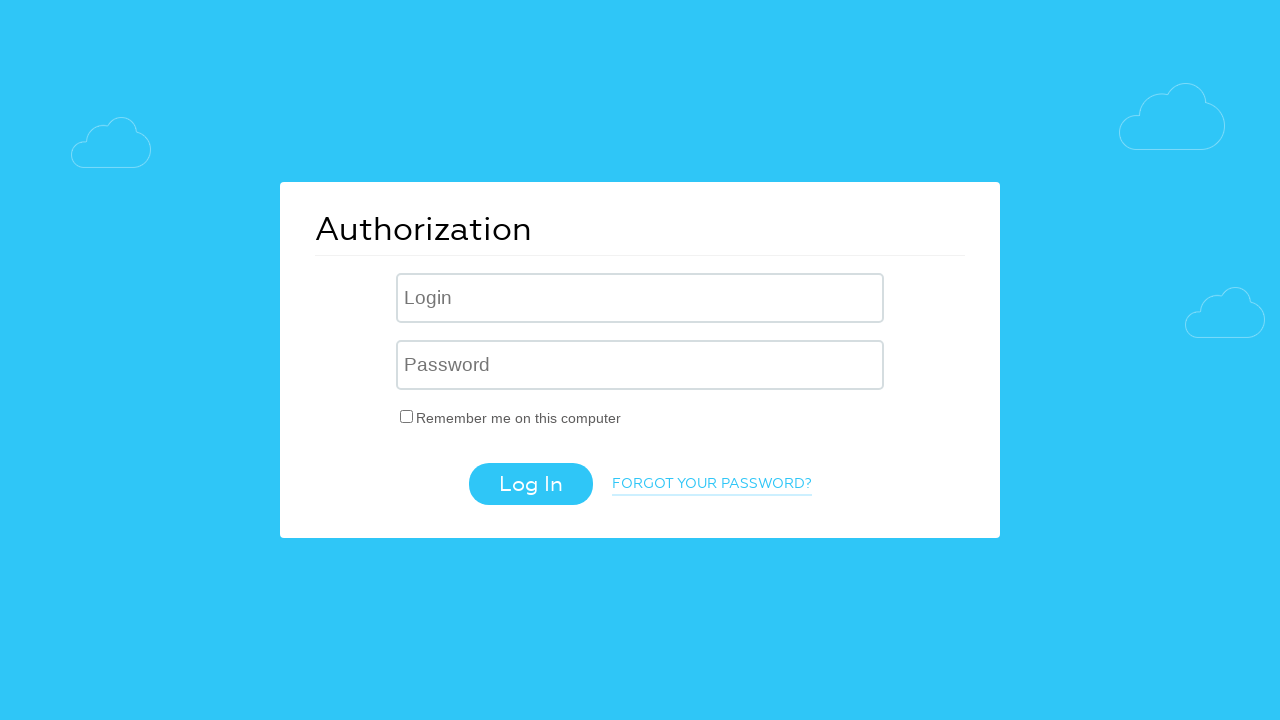